Tests JavaScript alert handling by entering a name, triggering a simple alert and accepting it, then triggering a confirmation dialog and dismissing it.

Starting URL: https://rahulshettyacademy.com/AutomationPractice/

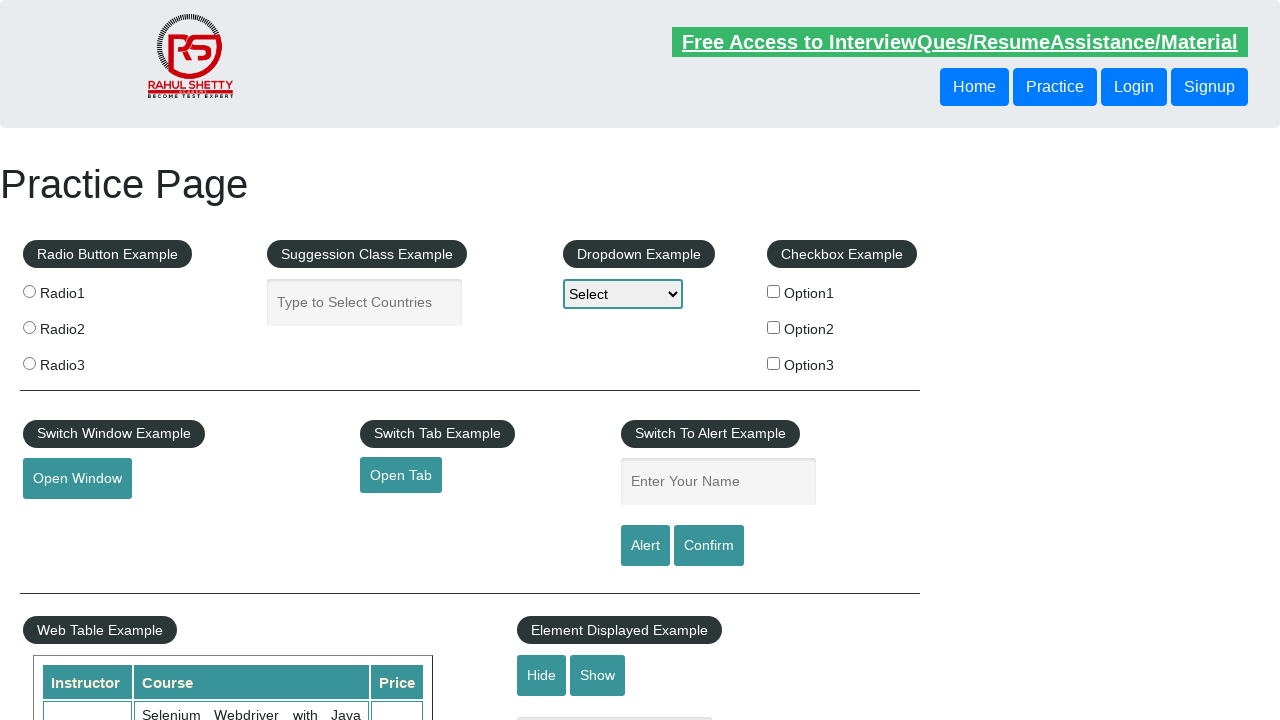

Filled name field with 'Naveen' on #name
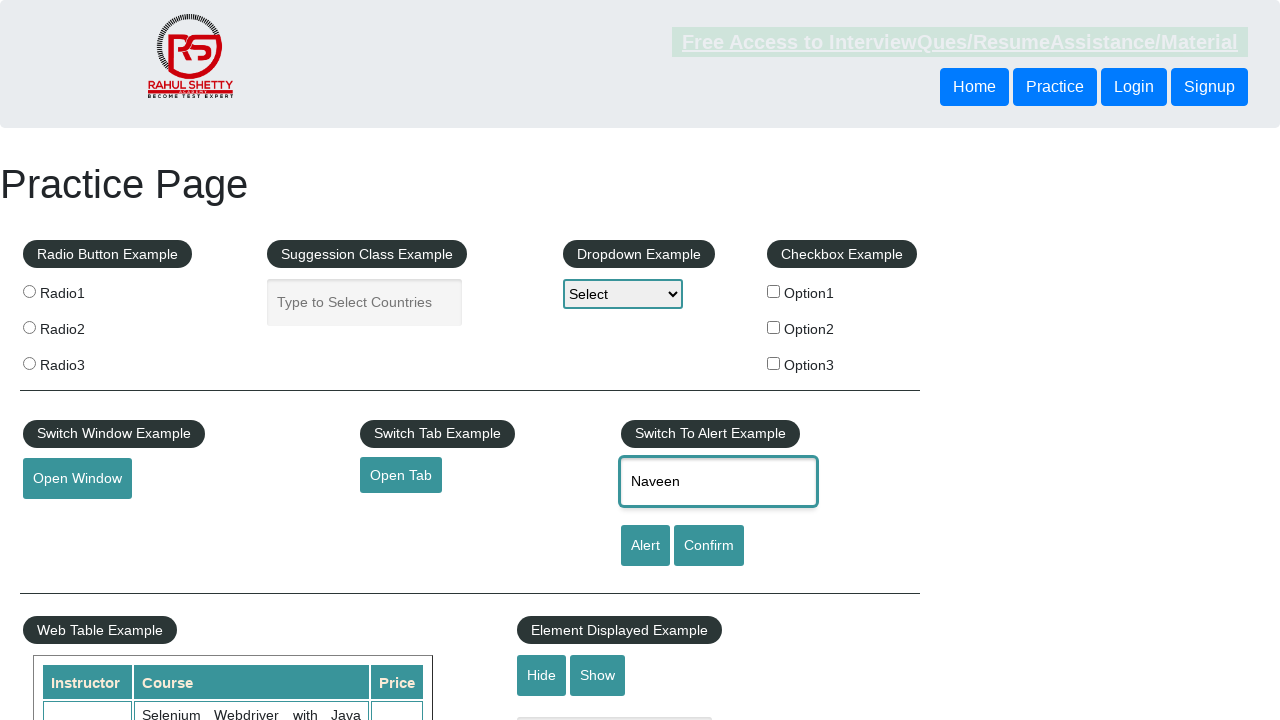

Clicked alert button to trigger simple alert at (645, 546) on #alertbtn
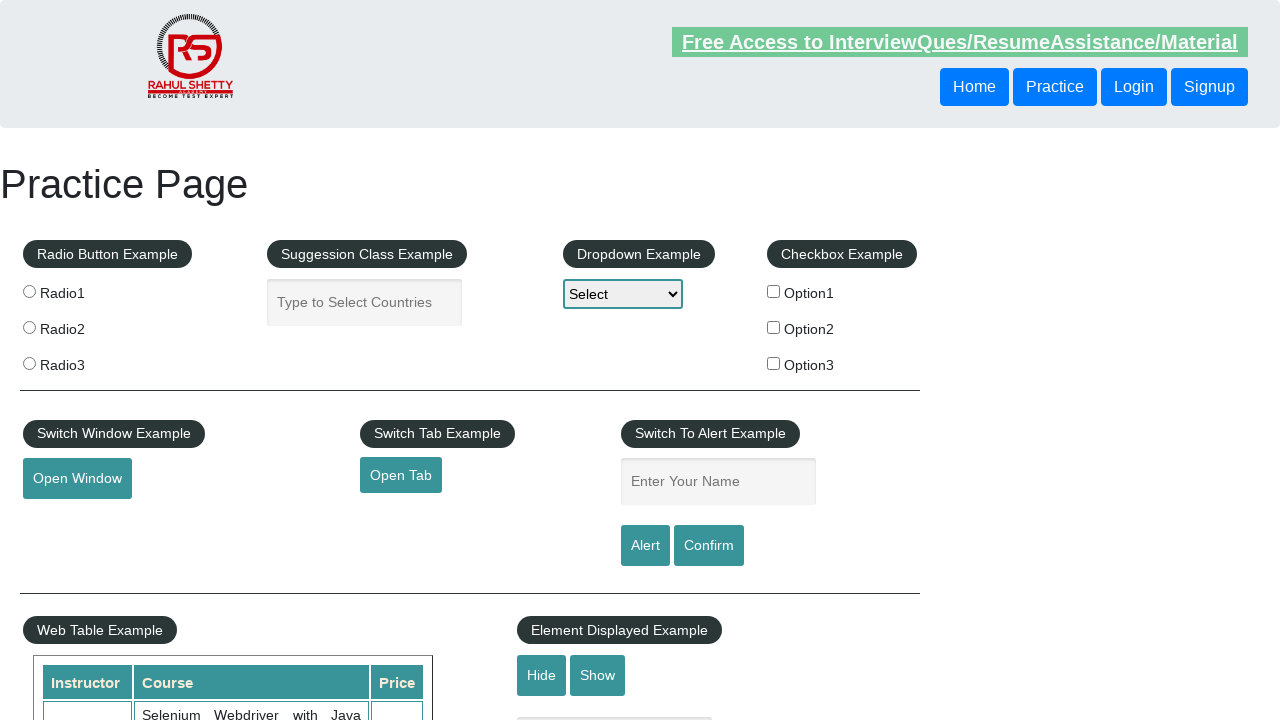

Set up dialog handler to accept alerts
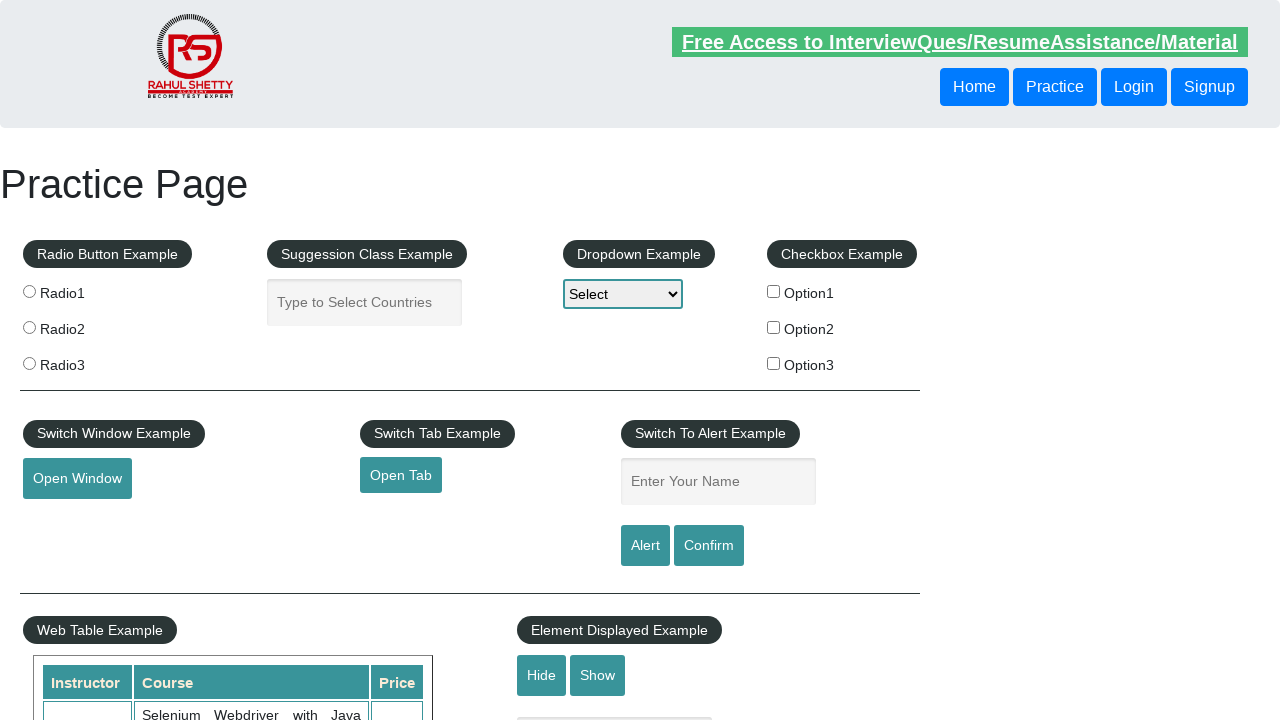

Waited for simple alert to be processed
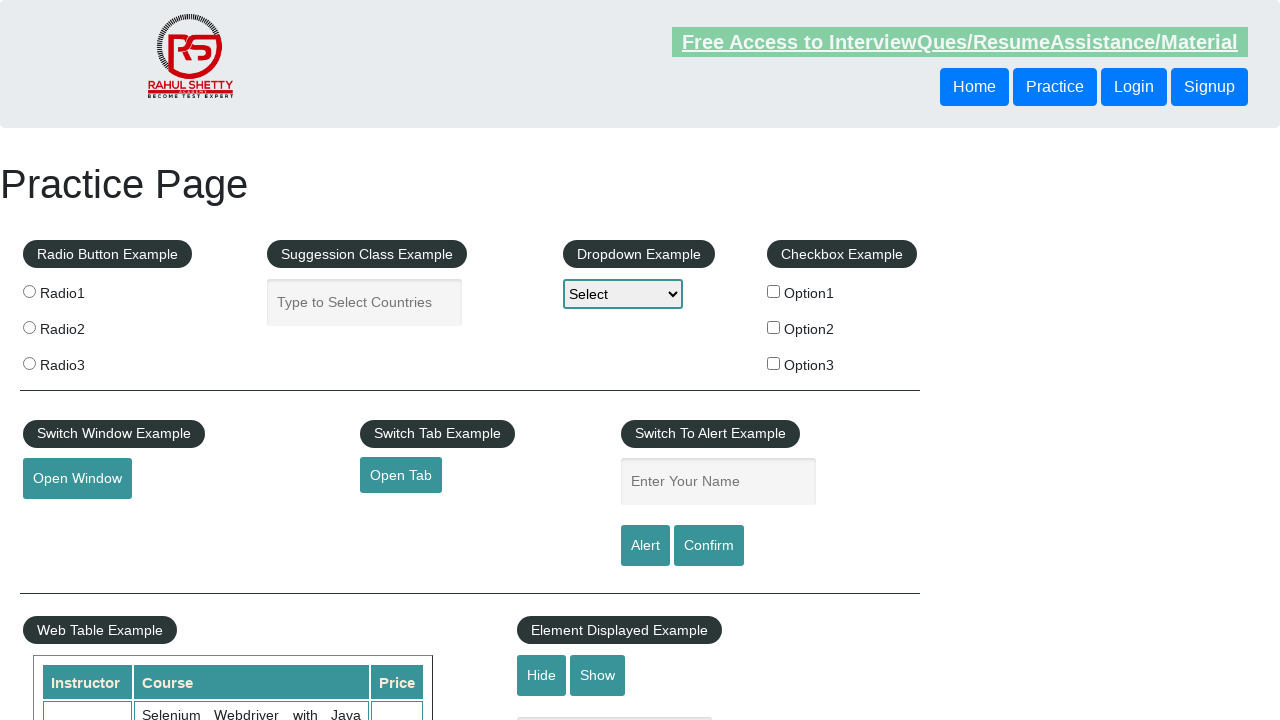

Set up dialog handler to dismiss confirmation dialogs
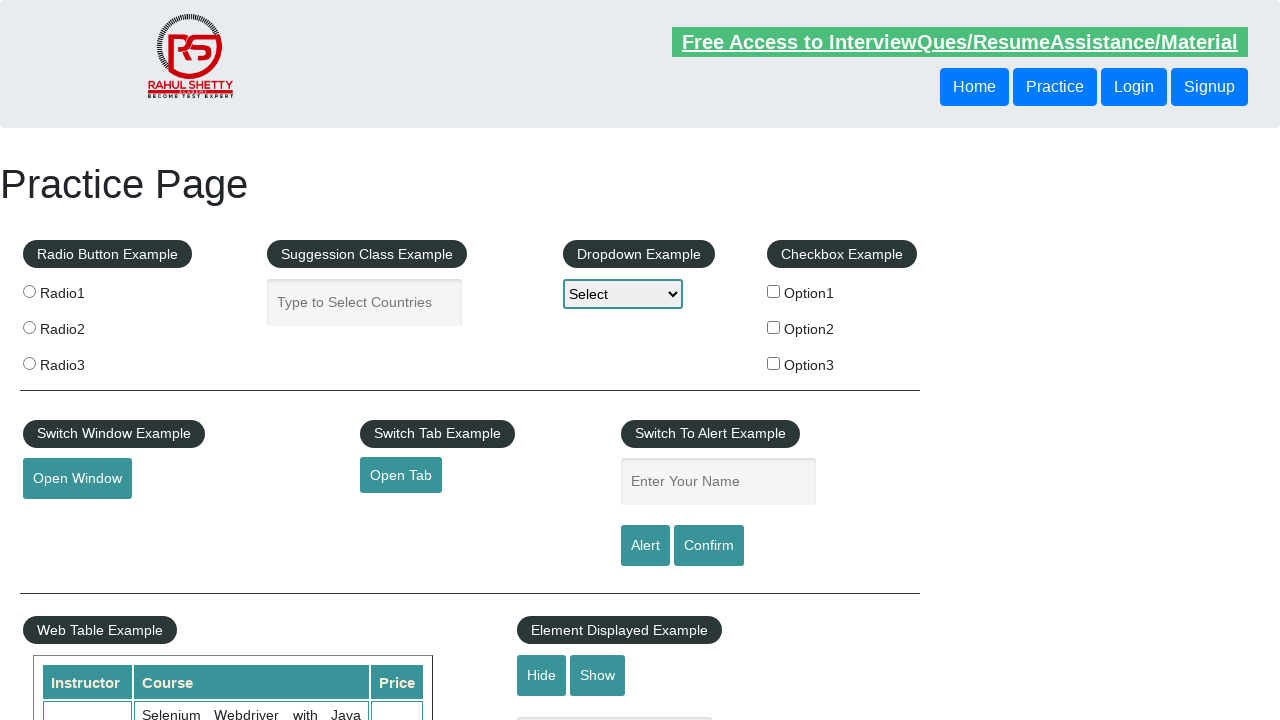

Filled name field again with 'Naveen' on #name
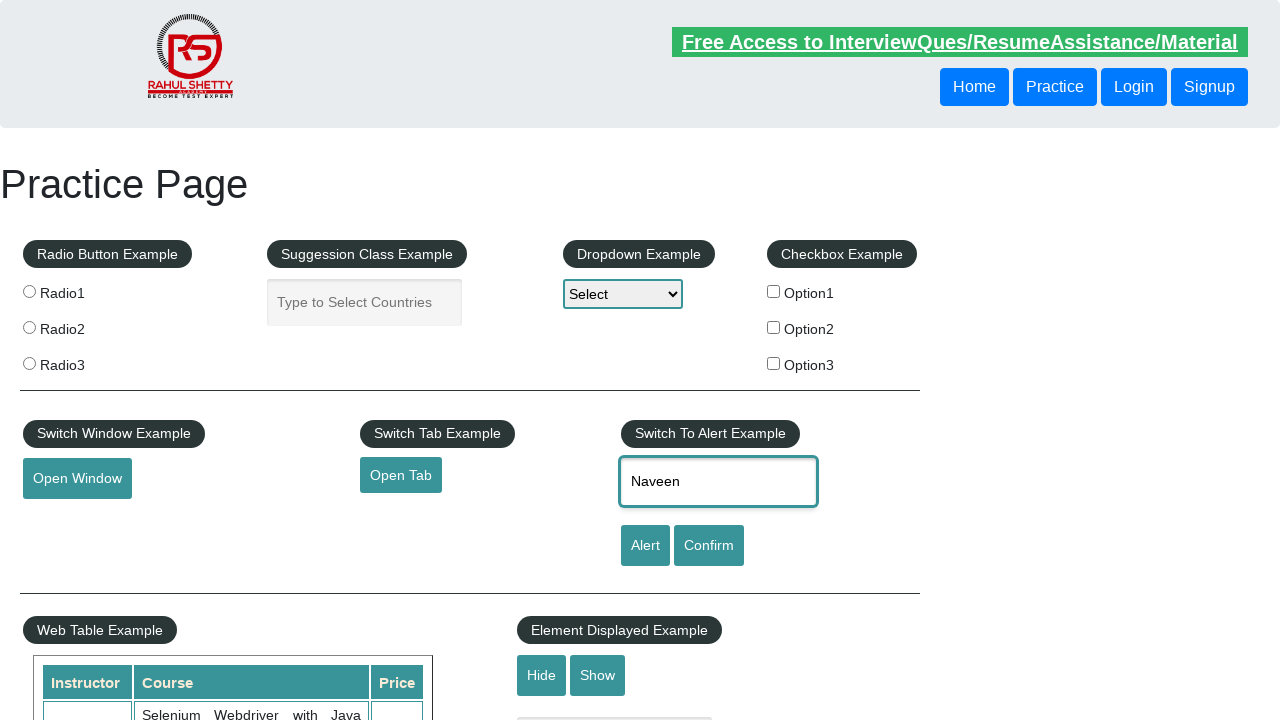

Clicked confirm button to trigger confirmation dialog at (709, 546) on #confirmbtn
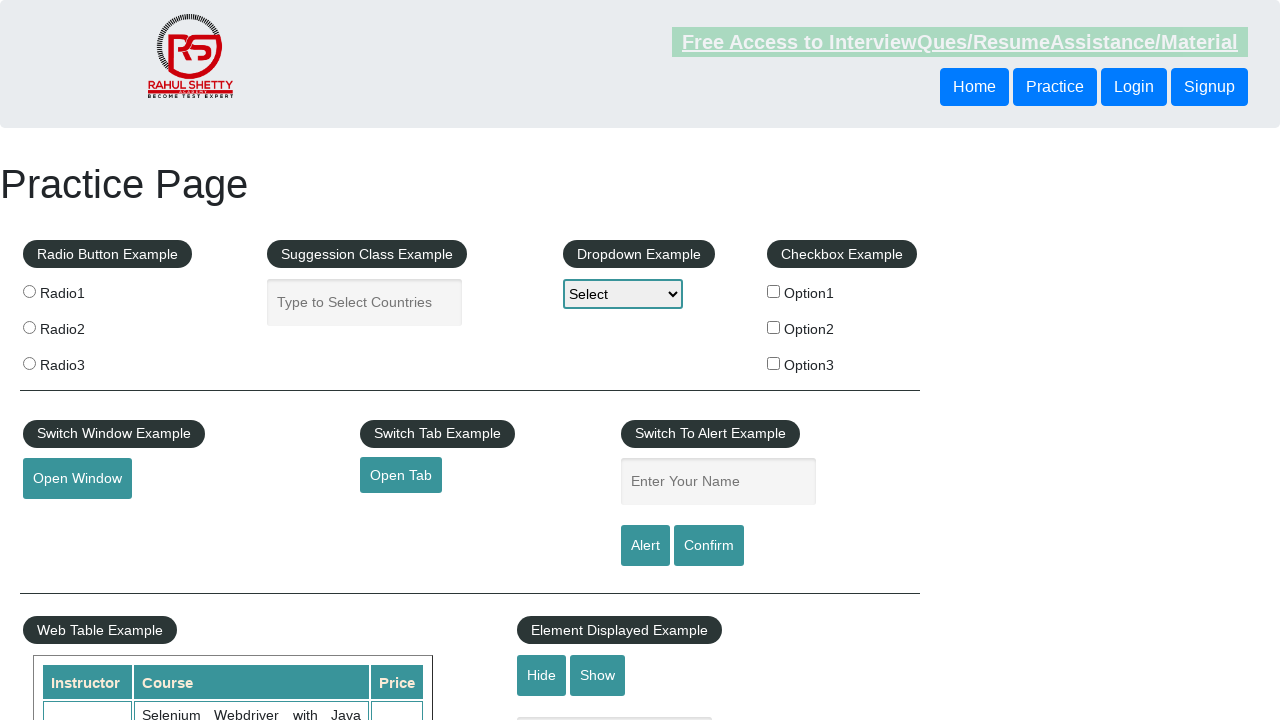

Waited for confirmation dialog to be processed and dismissed
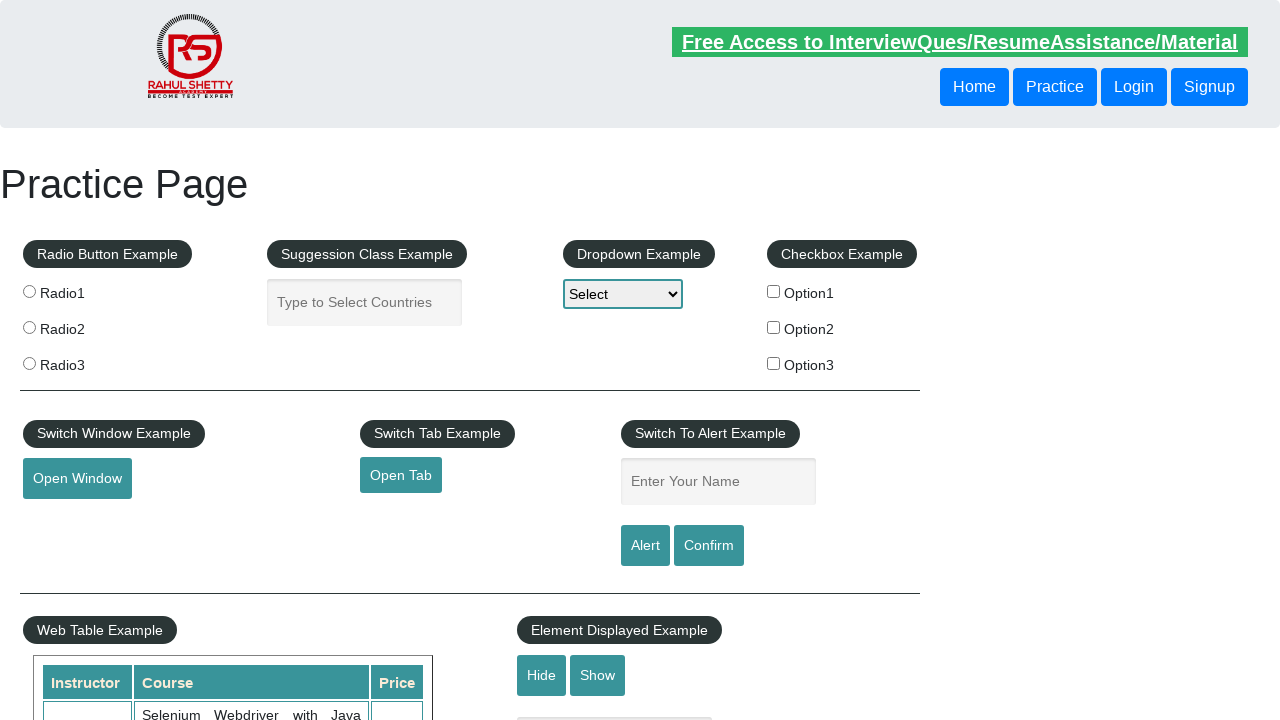

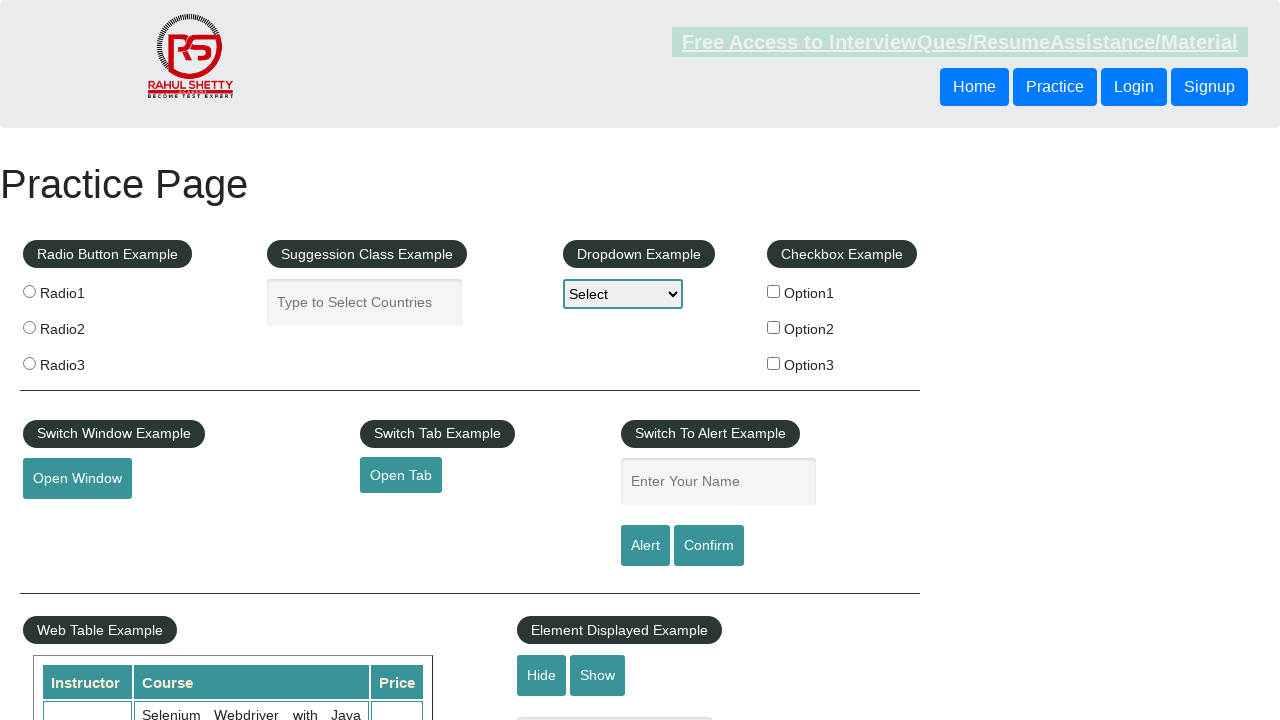